Tests GitHub repository search functionality by searching for a specific repository, navigating to it, opening the Issues tab, and verifying that a specific issue exists.

Starting URL: https://github.com

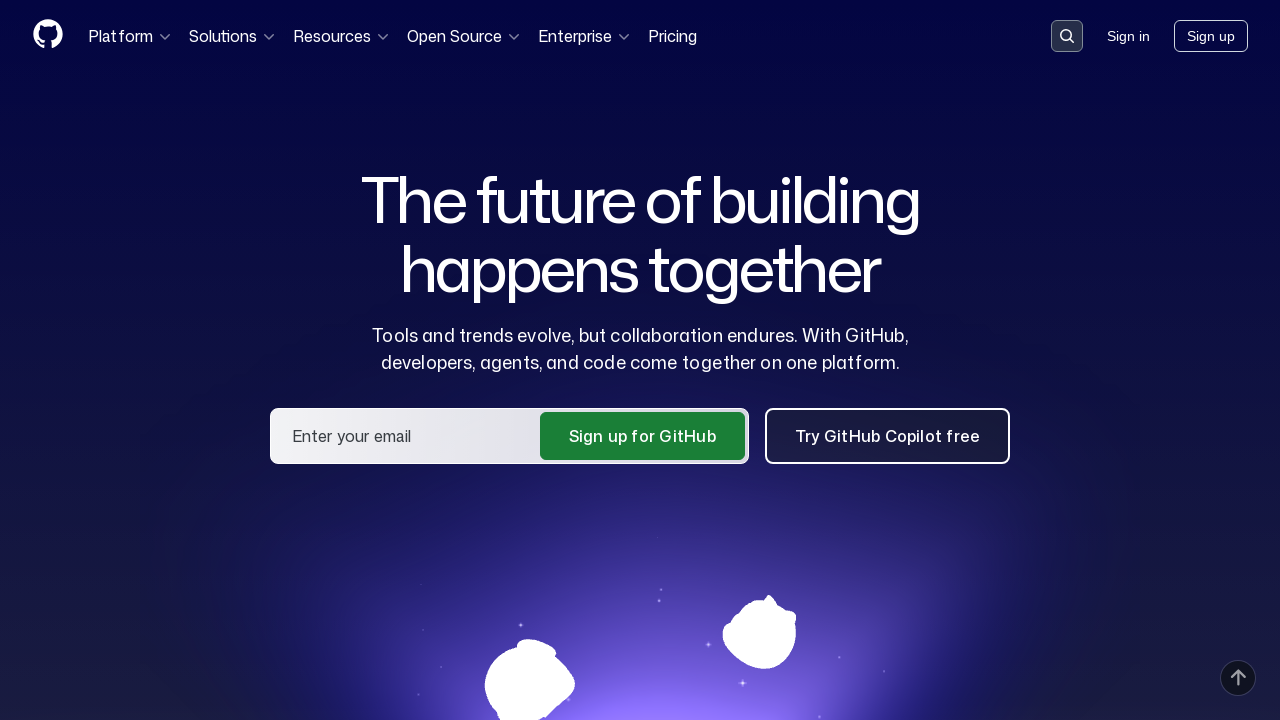

Clicked search button in GitHub header at (1067, 36) on .header-search-button
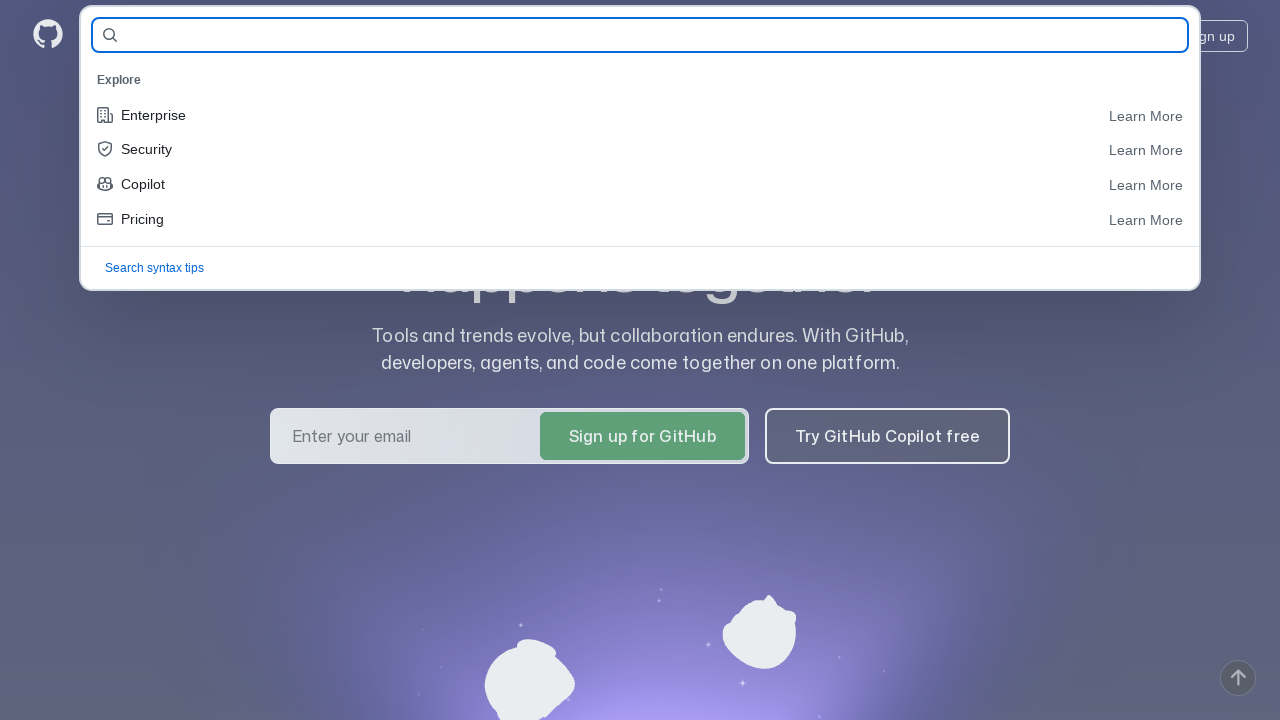

Filled search field with repository name 'ValeriaReshetina/qa_guru_AllureReports' on #query-builder-test
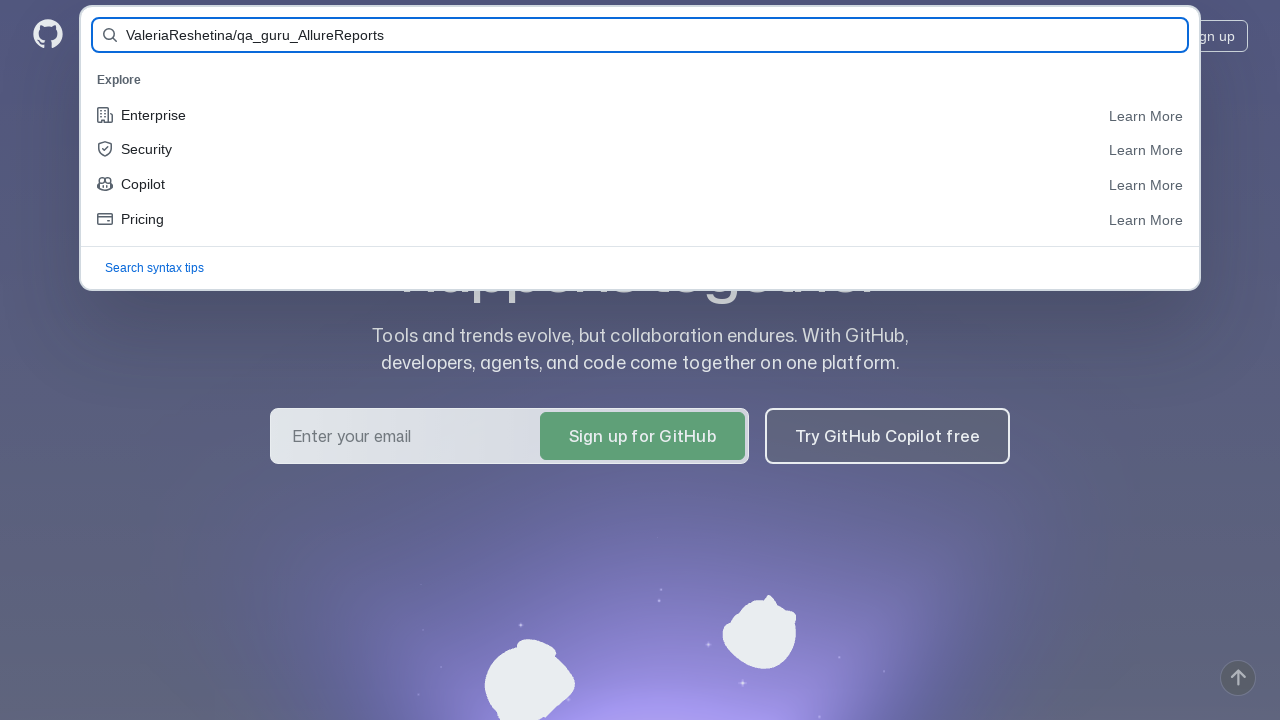

Pressed Enter to submit search query on #query-builder-test
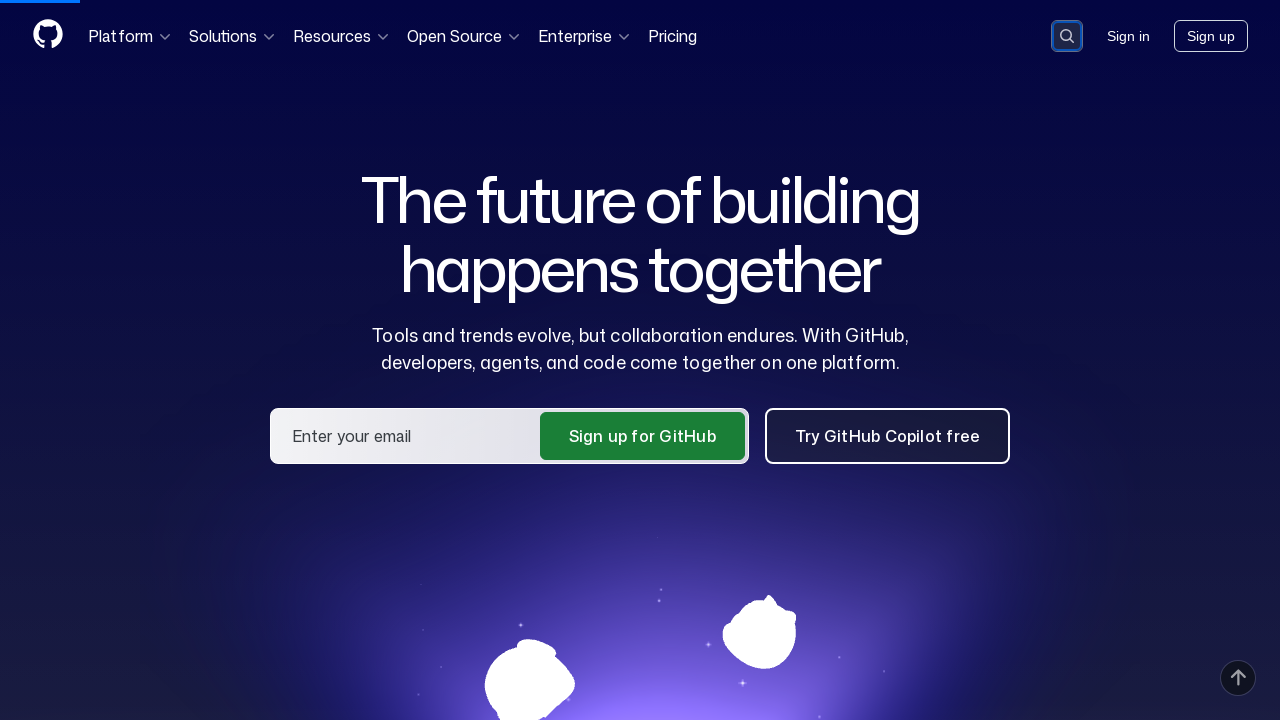

Clicked on repository link 'ValeriaReshetina/qa_guru_AllureReports' from search results at (524, 161) on a:has-text('ValeriaReshetina/qa_guru_AllureReports')
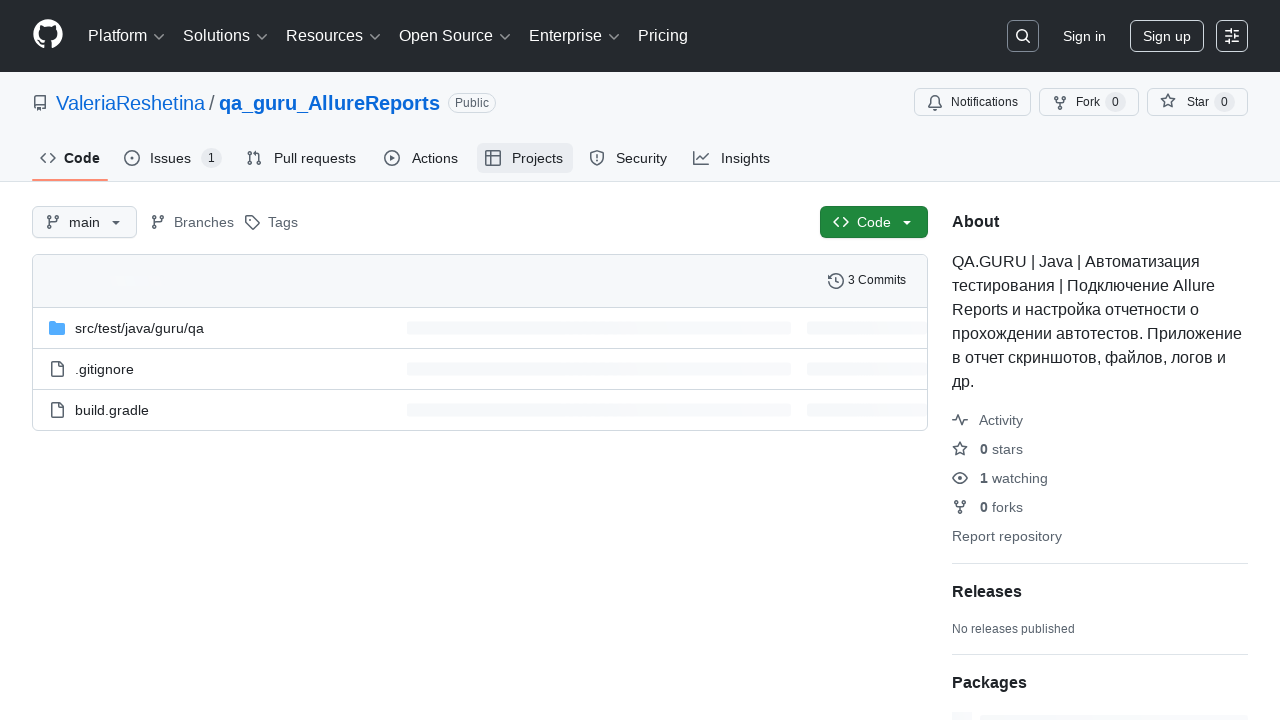

Clicked Issues tab in repository at (173, 158) on #issues-tab
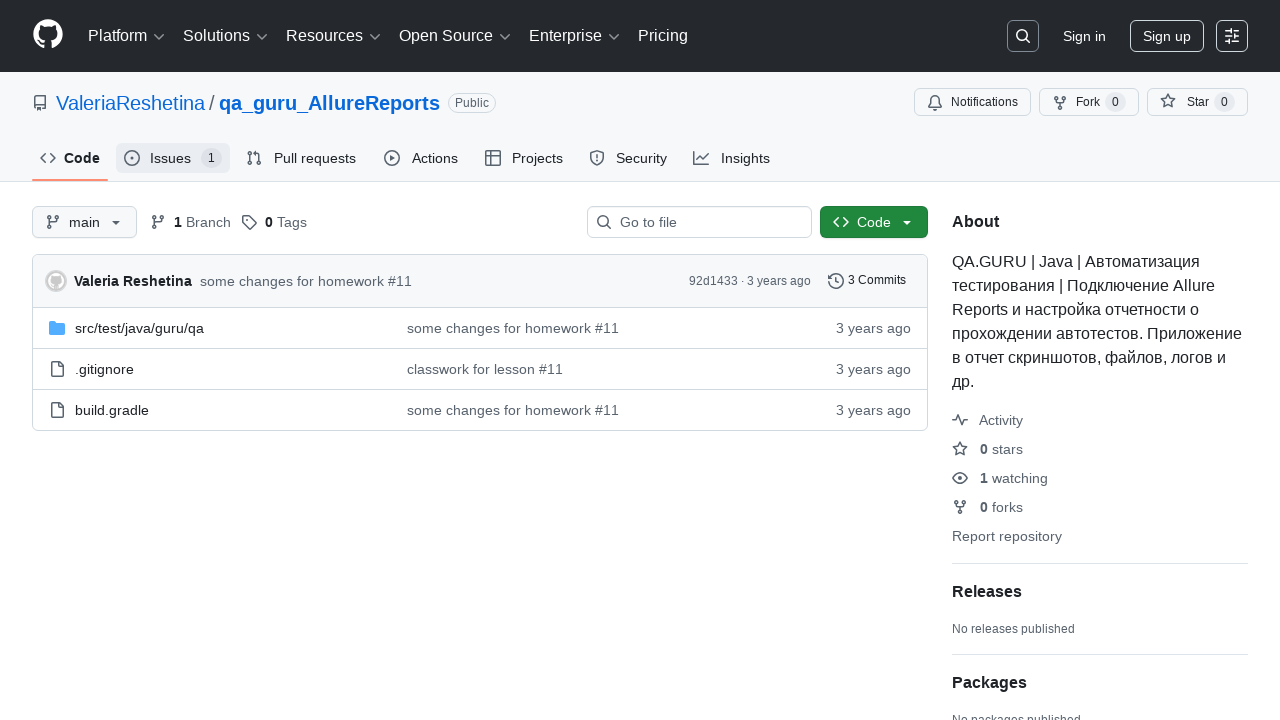

Verified that issue 'Issue for Autotest' exists in the Issues tab
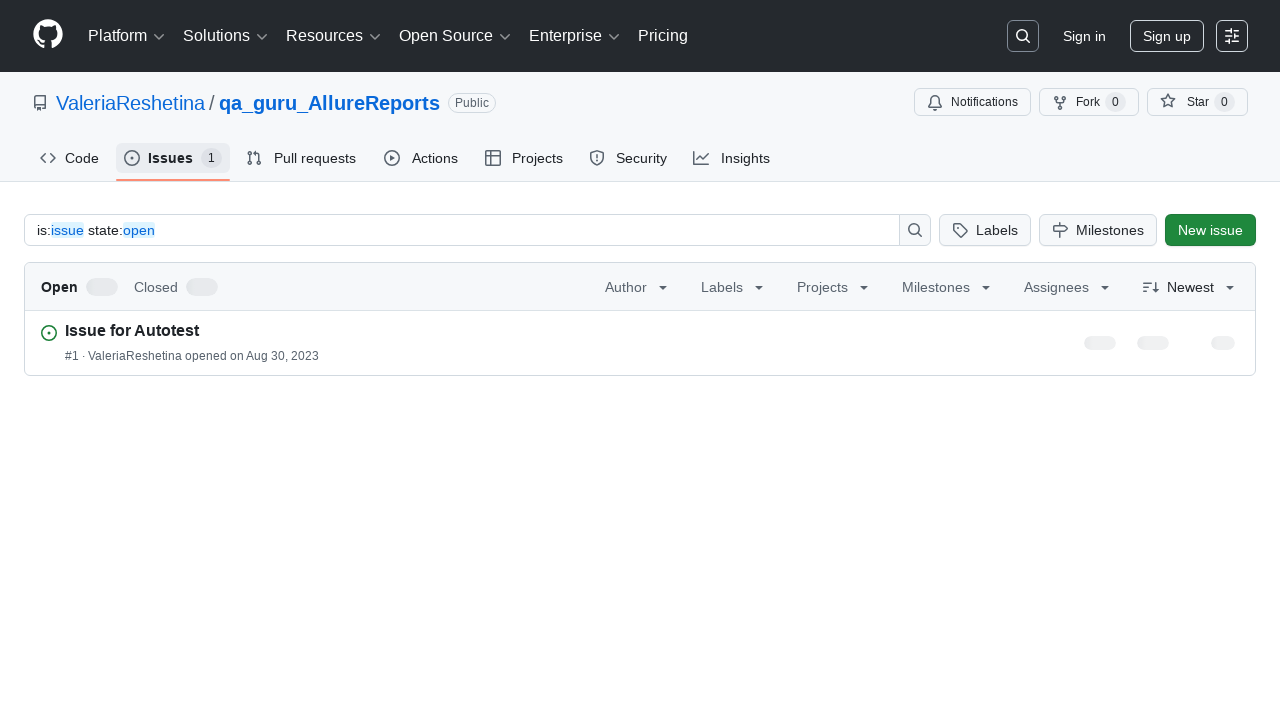

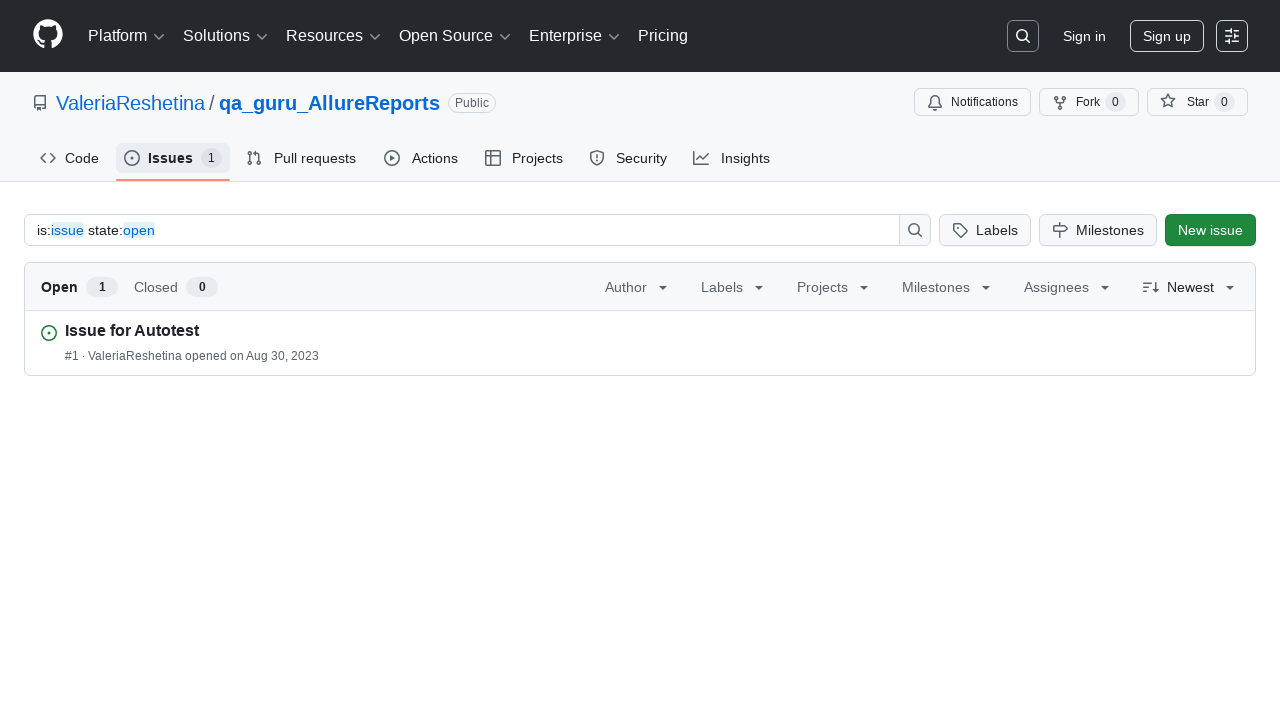